Navigates to the Sauce Demo website and clicks the login button without entering credentials to test the login button behavior.

Starting URL: https://www.saucedemo.com/

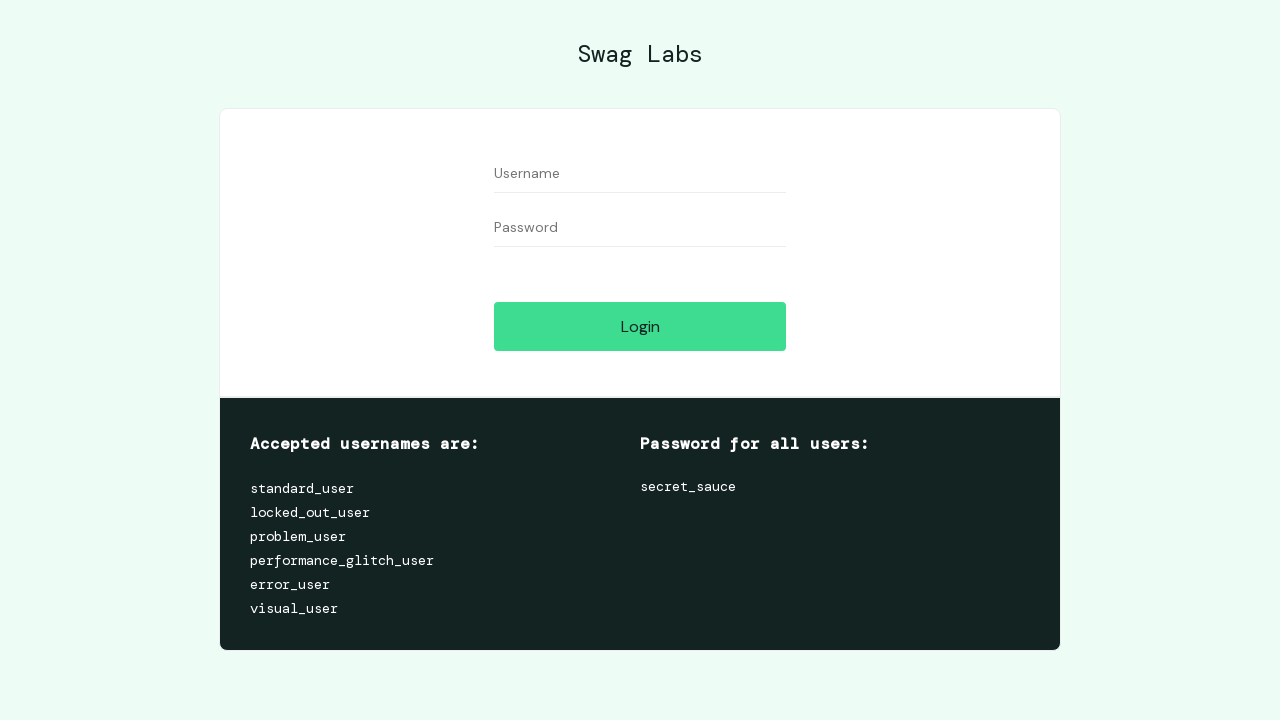

Clicked login button without entering credentials at (640, 326) on #login-button
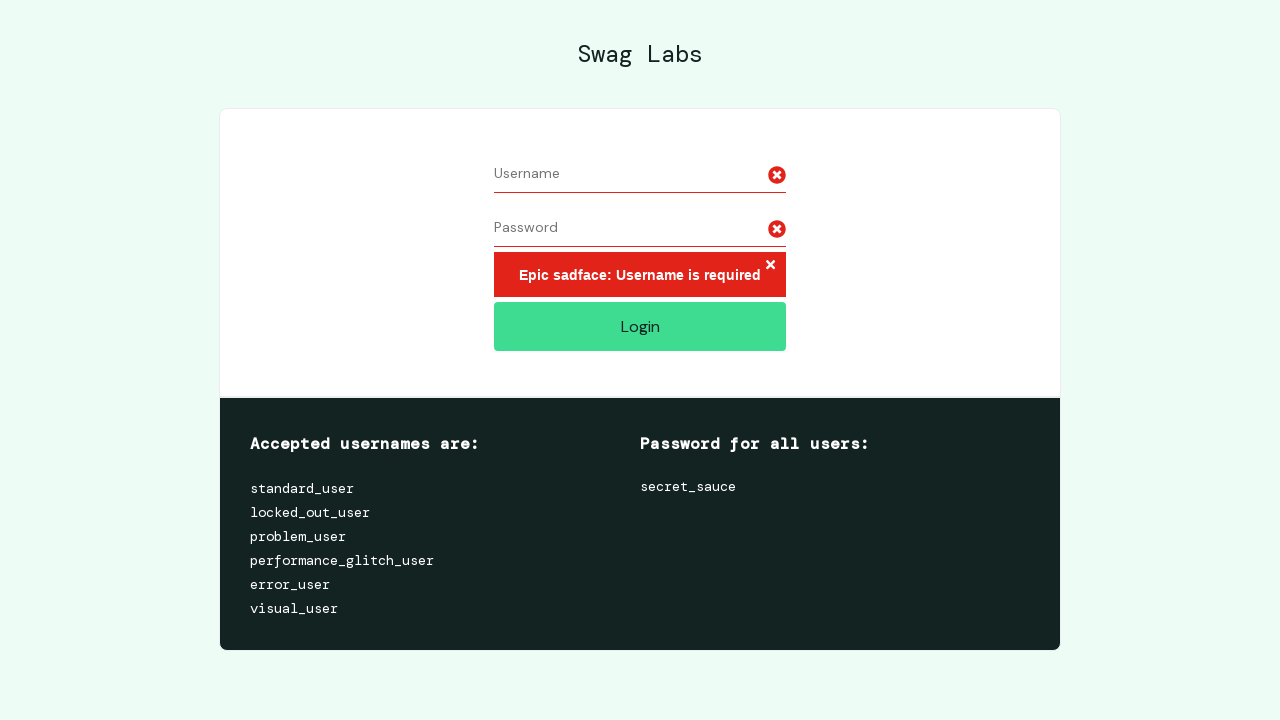

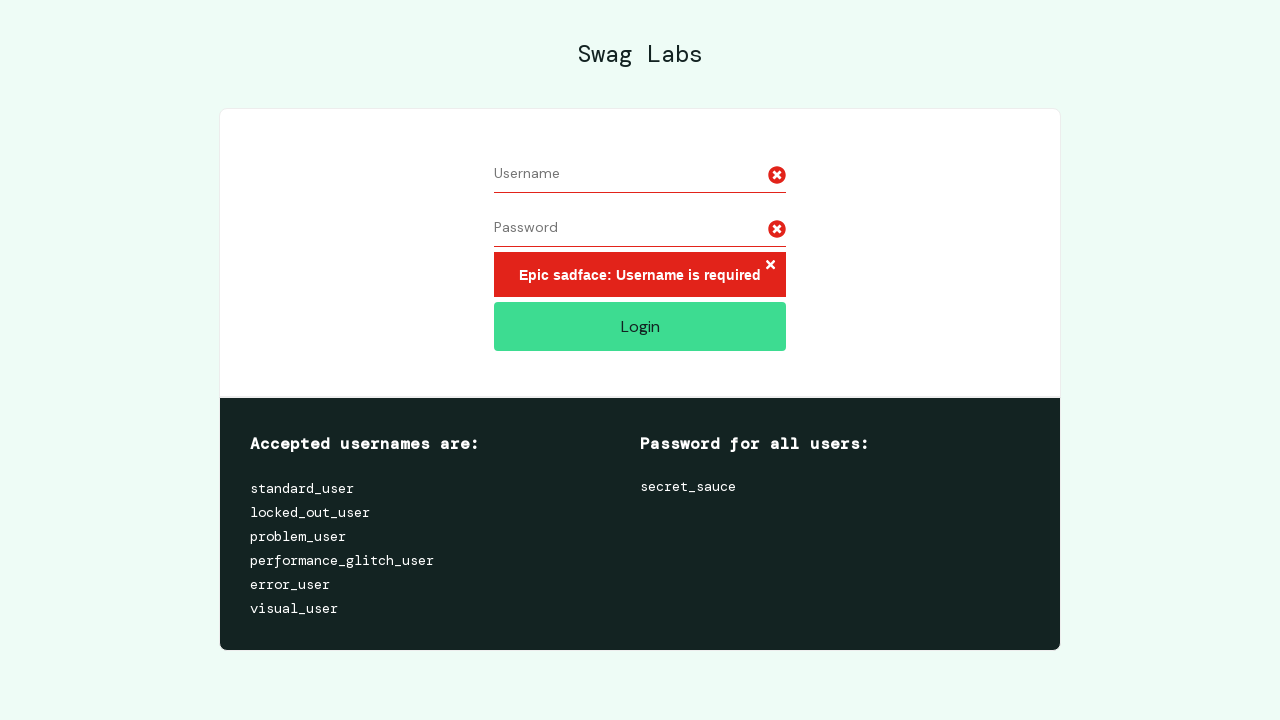